Tests dynamic content loading by clicking a start button and verifying that a hidden element becomes visible after the loading indicator disappears

Starting URL: http://the-internet.herokuapp.com/dynamic_loading/1

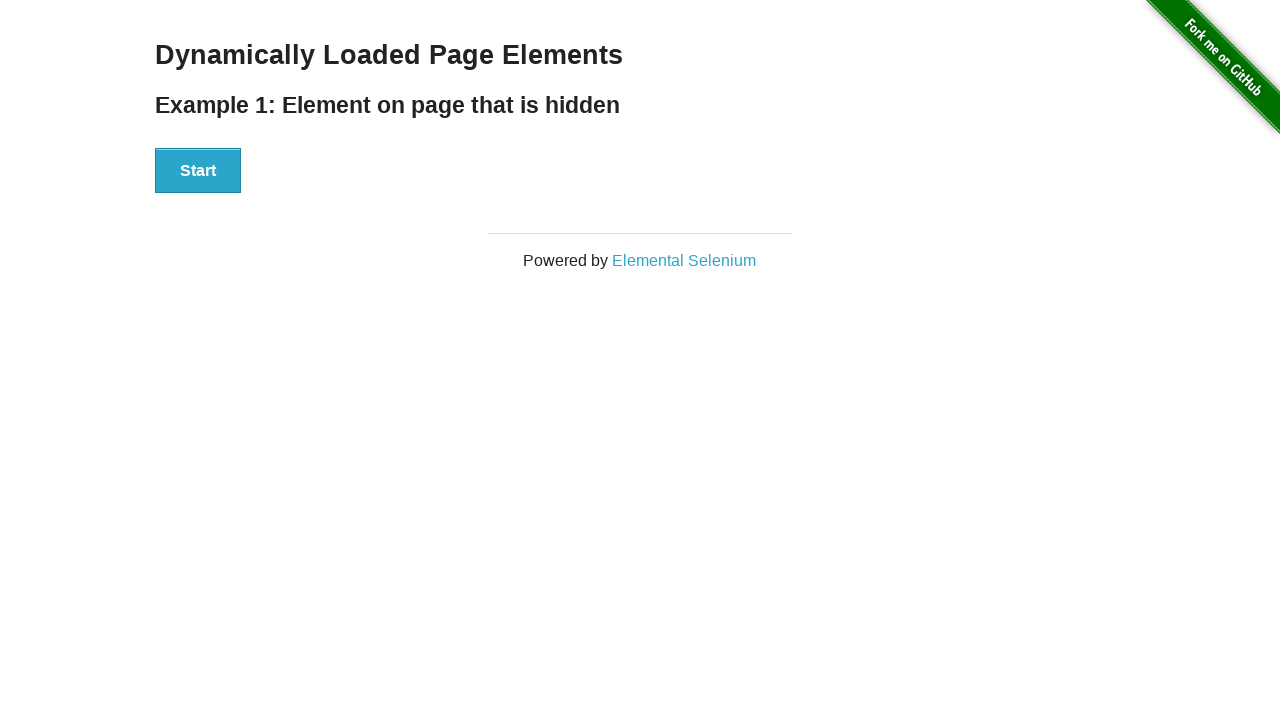

Clicked the start button to initiate dynamic content loading at (198, 171) on button
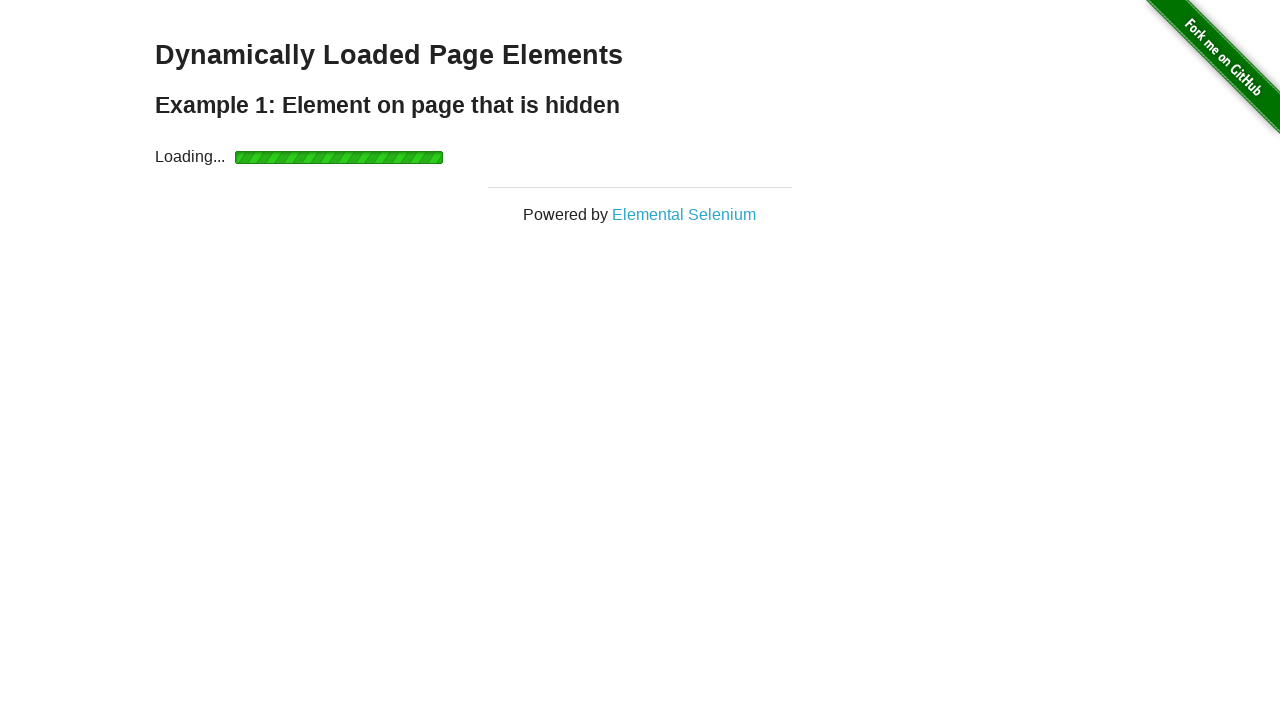

Loading indicator disappeared after waiting up to 10 seconds
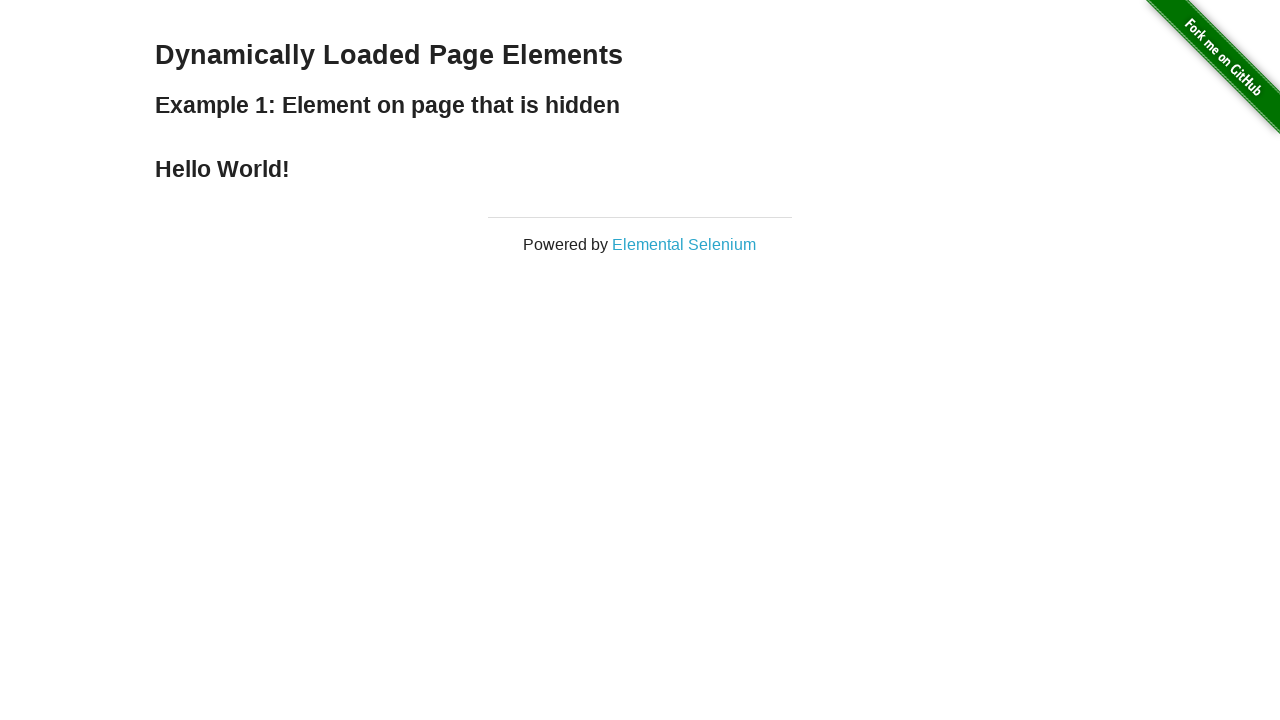

Verified that the finish message (h4 element) became visible
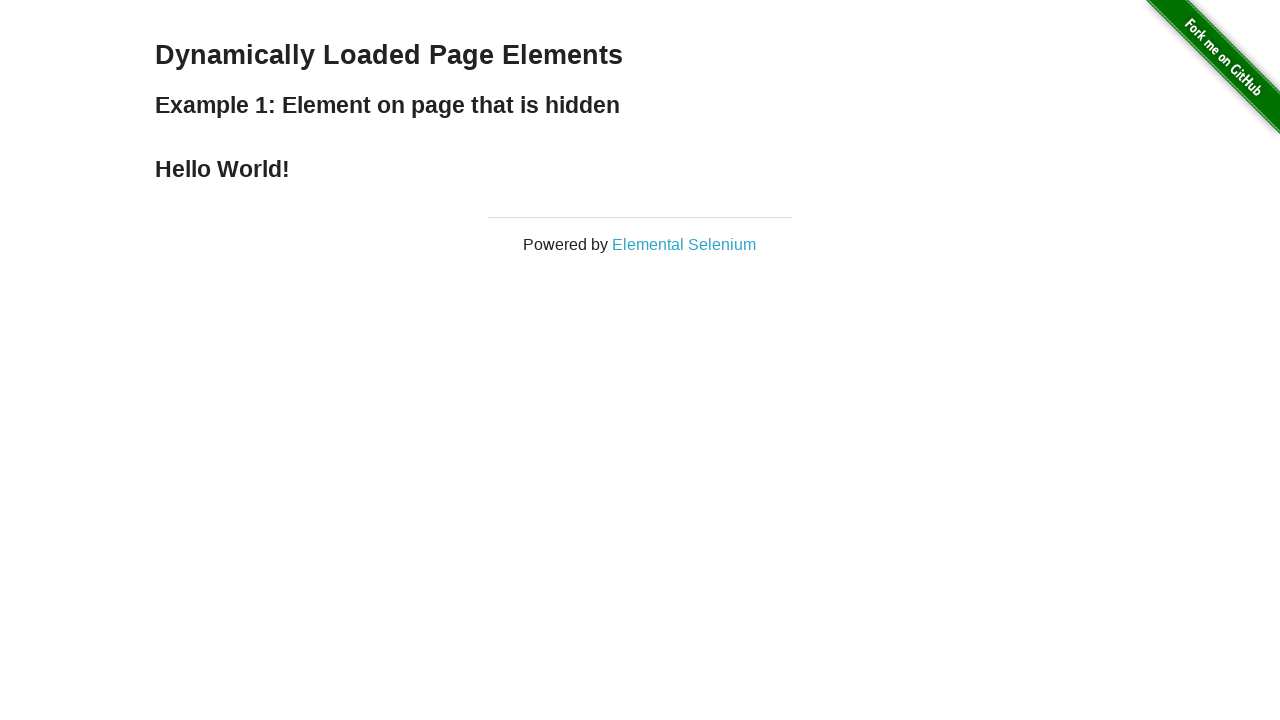

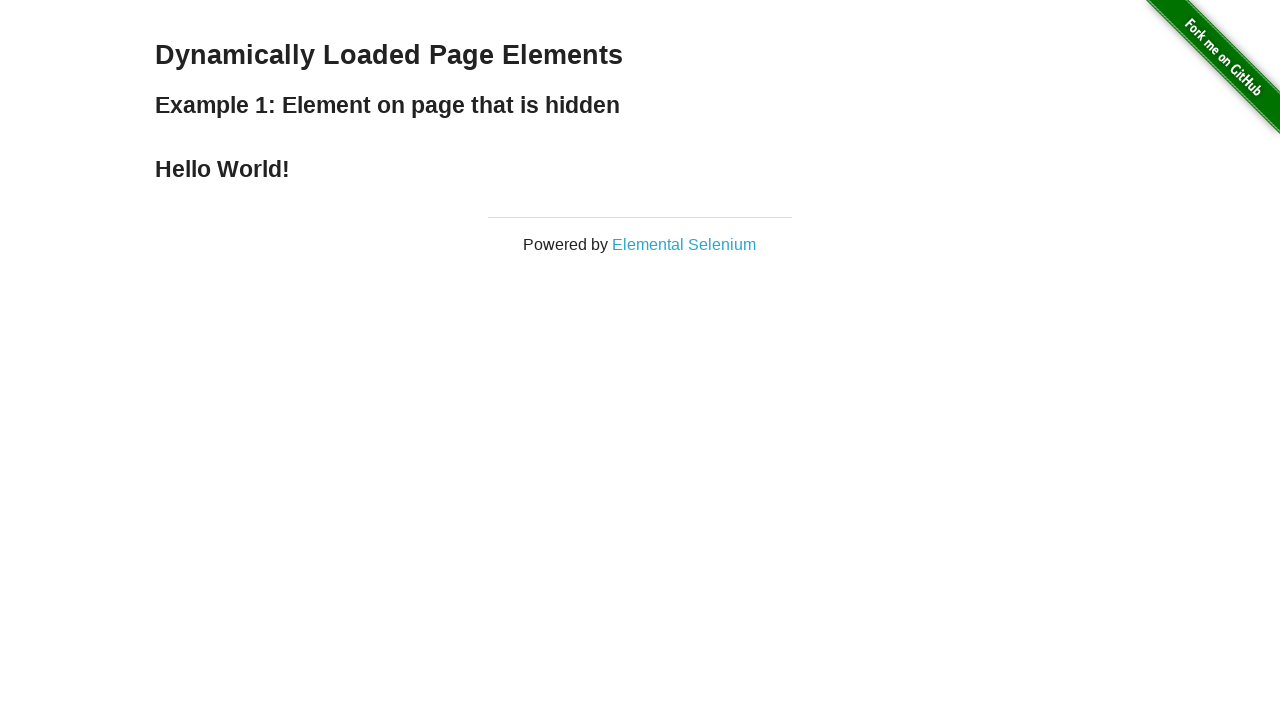